Tests adding multiple elements on the Heroku app by clicking Add Element button three times

Starting URL: https://the-internet.herokuapp.com/

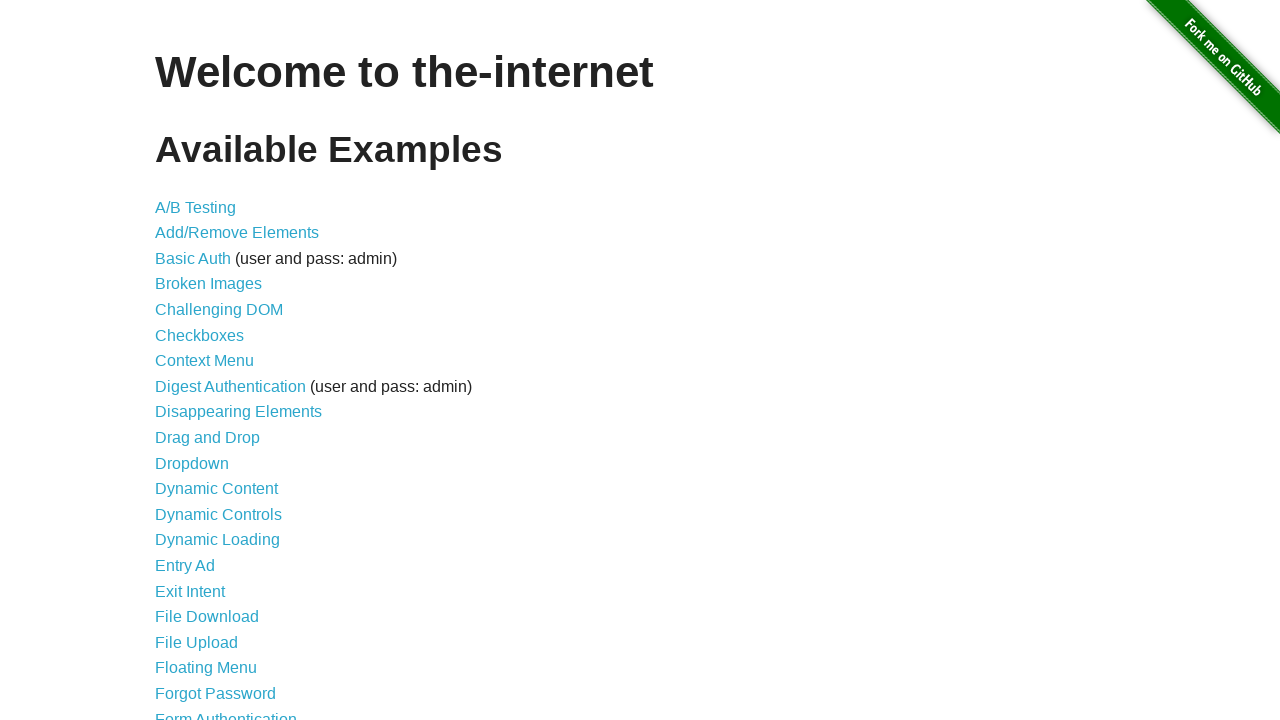

Navigated to Heroku app homepage
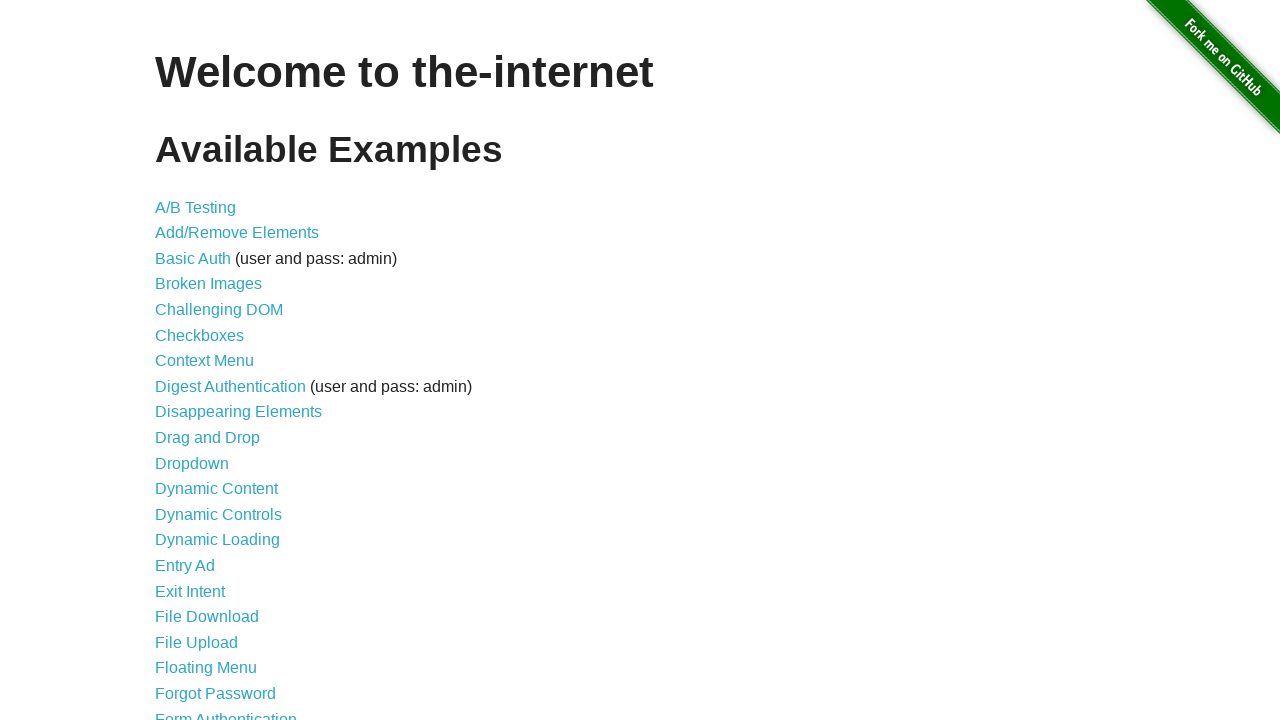

Clicked on Add/Remove Elements link at (237, 233) on a[href='/add_remove_elements/']
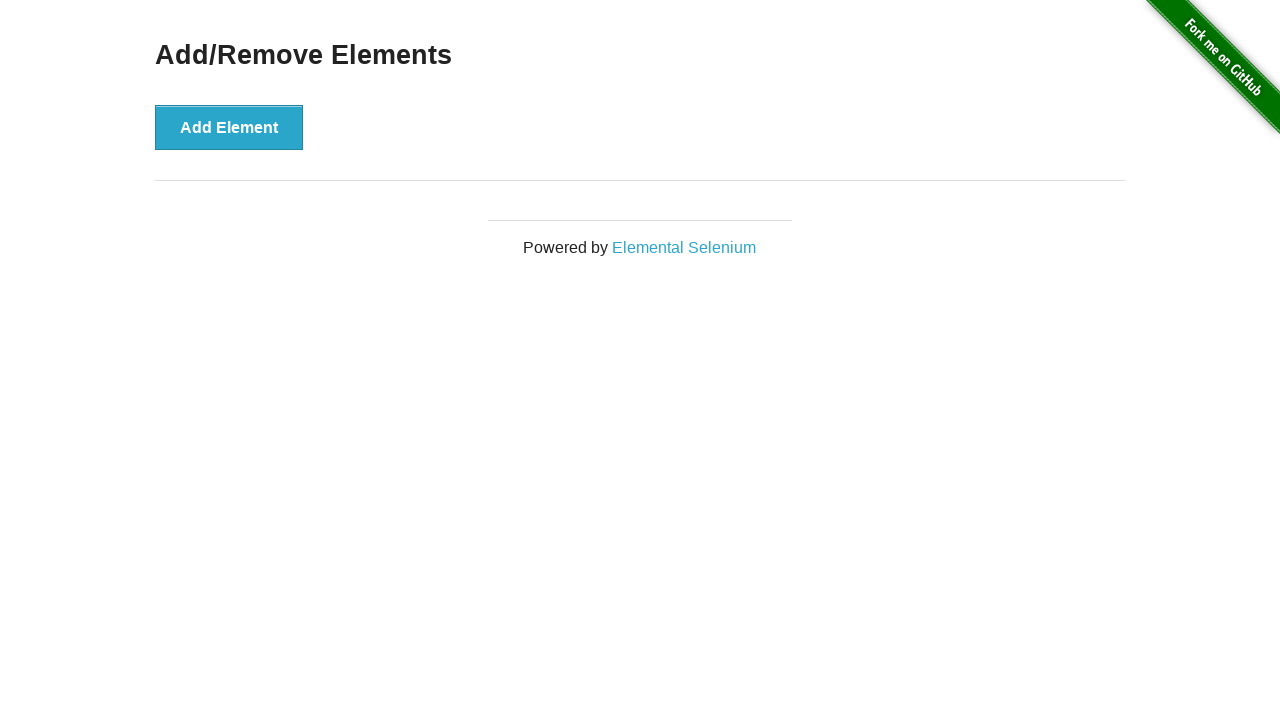

Clicked Add Element button (1st time) at (229, 127) on button[onclick='addElement()']
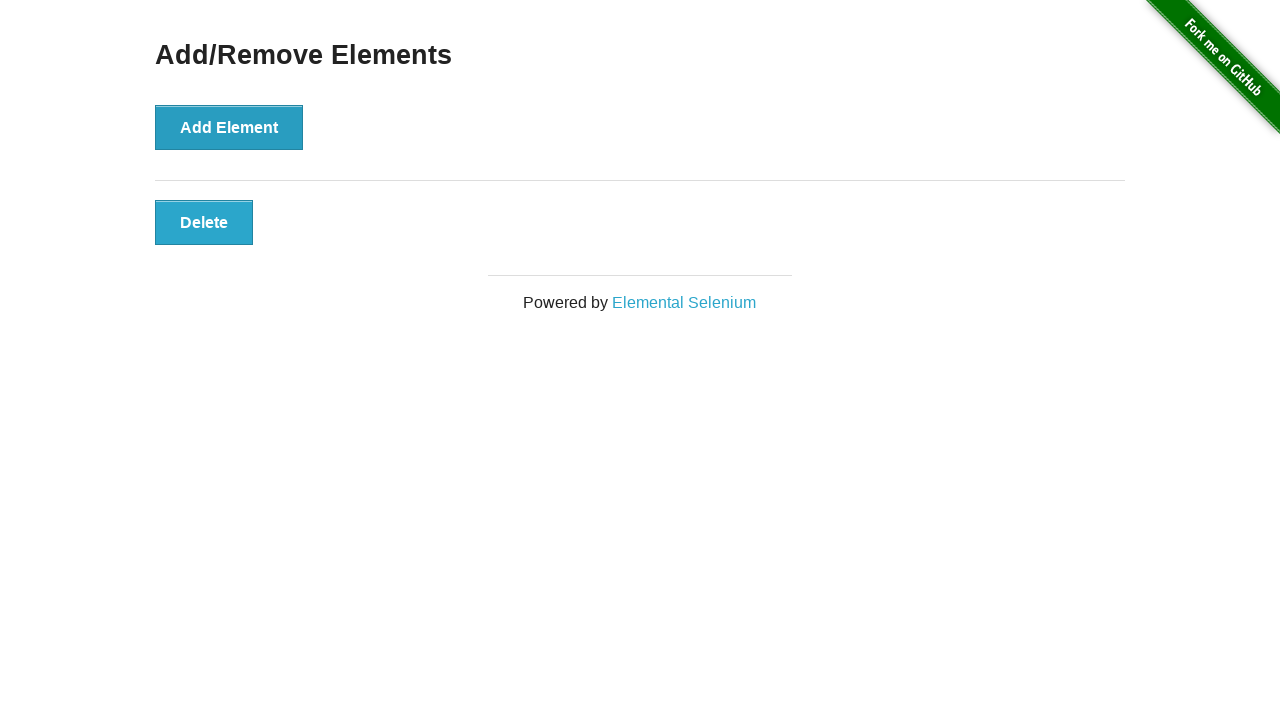

Clicked Add Element button (2nd time) at (229, 127) on button[onclick='addElement()']
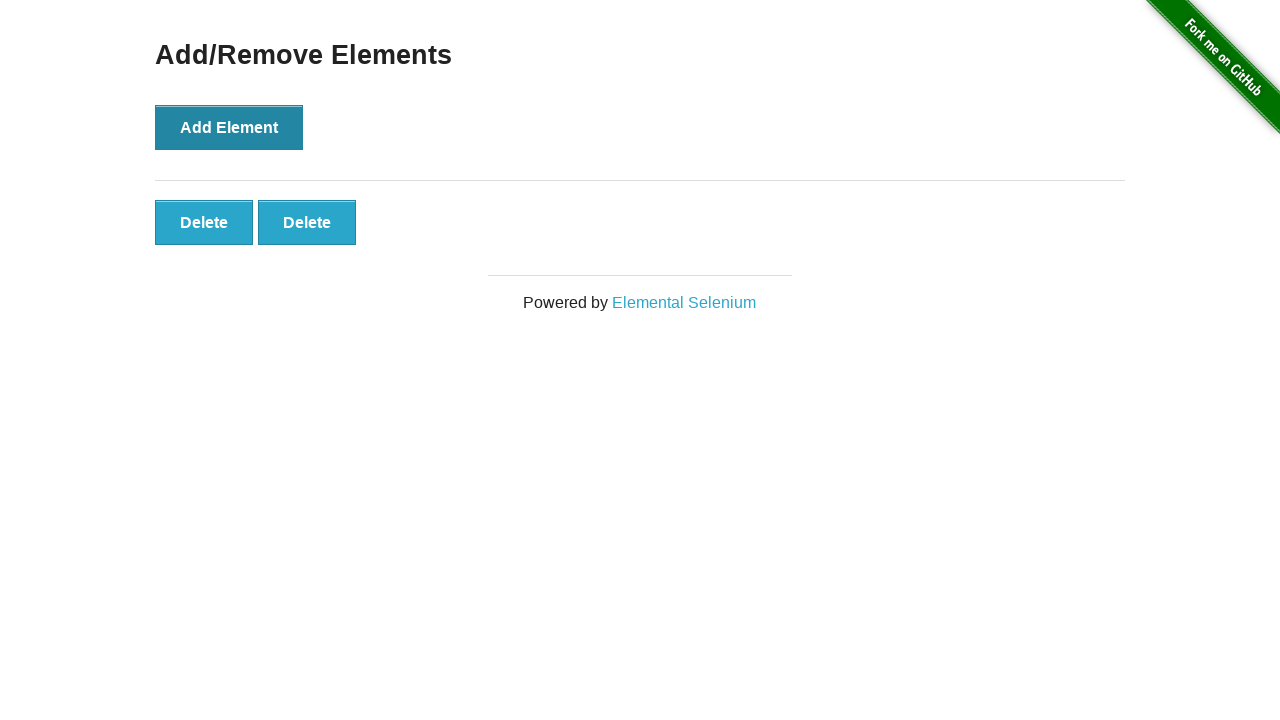

Clicked Add Element button (3rd time) at (229, 127) on button[onclick='addElement()']
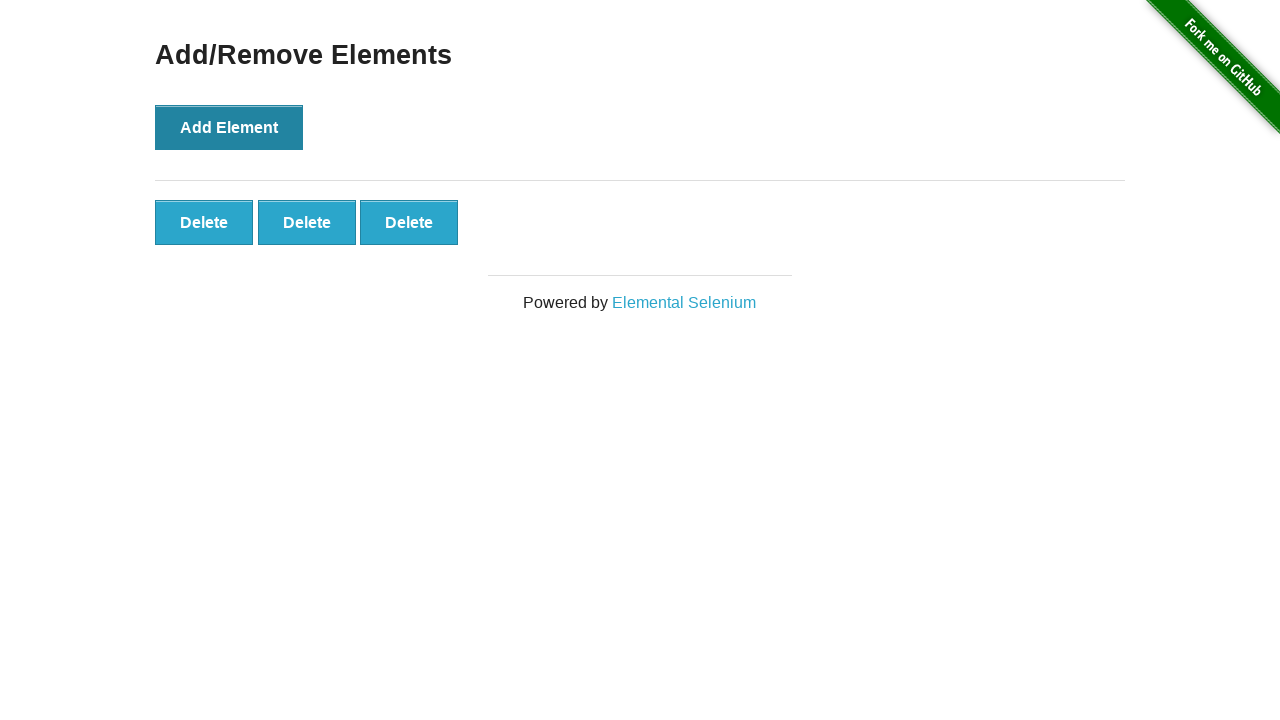

Verified three elements are displayed
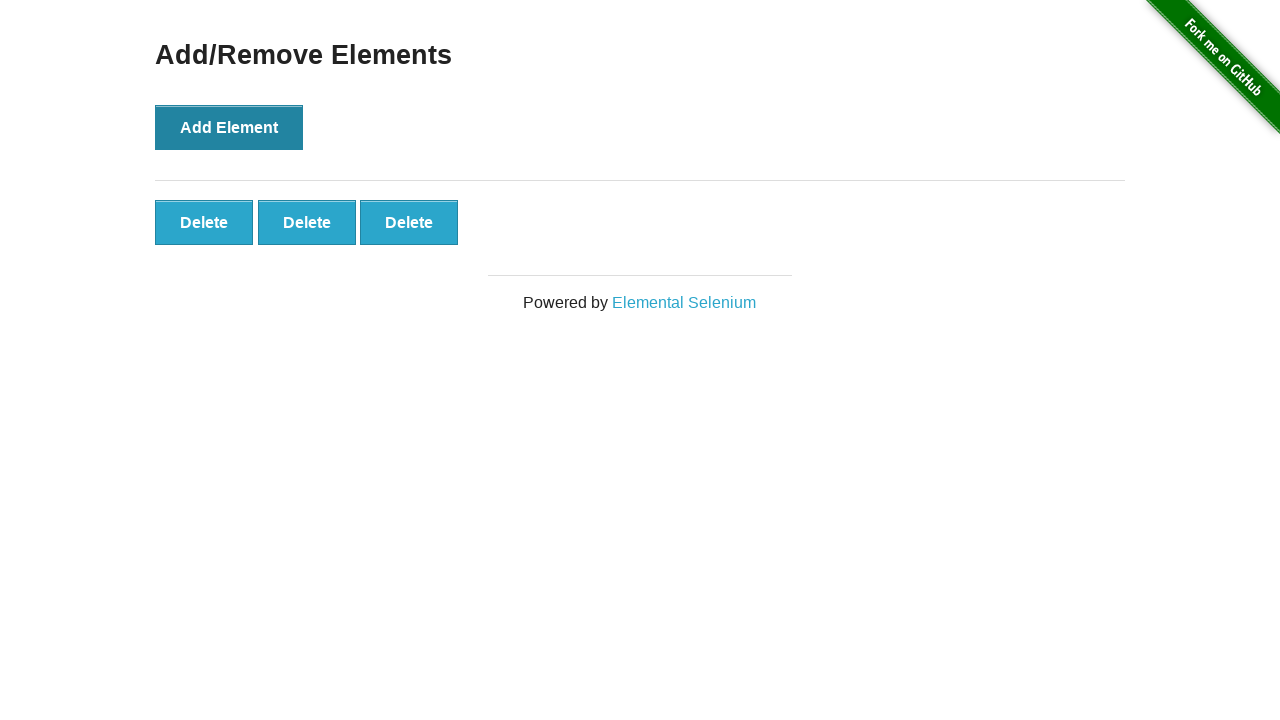

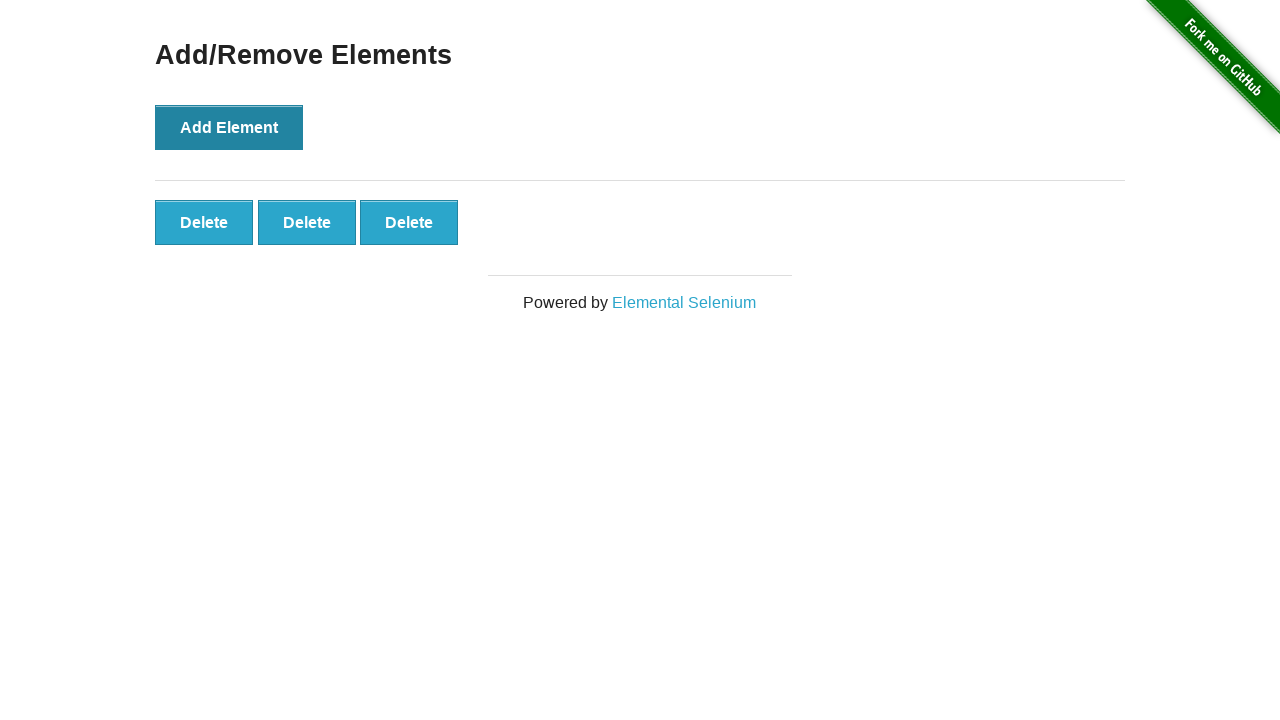